Tests horizontal slider functionality by moving the slider to a specific value using keyboard arrow keys

Starting URL: https://the-internet.herokuapp.com/horizontal_slider

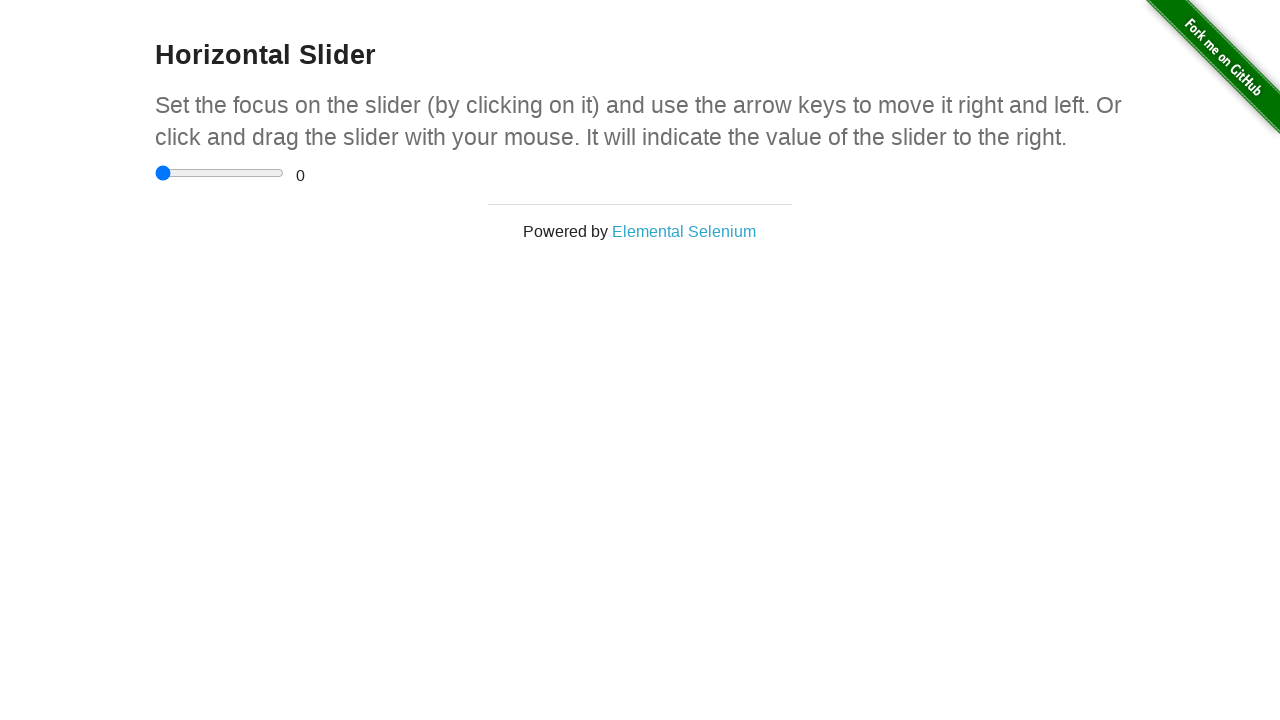

Navigated to horizontal slider test page
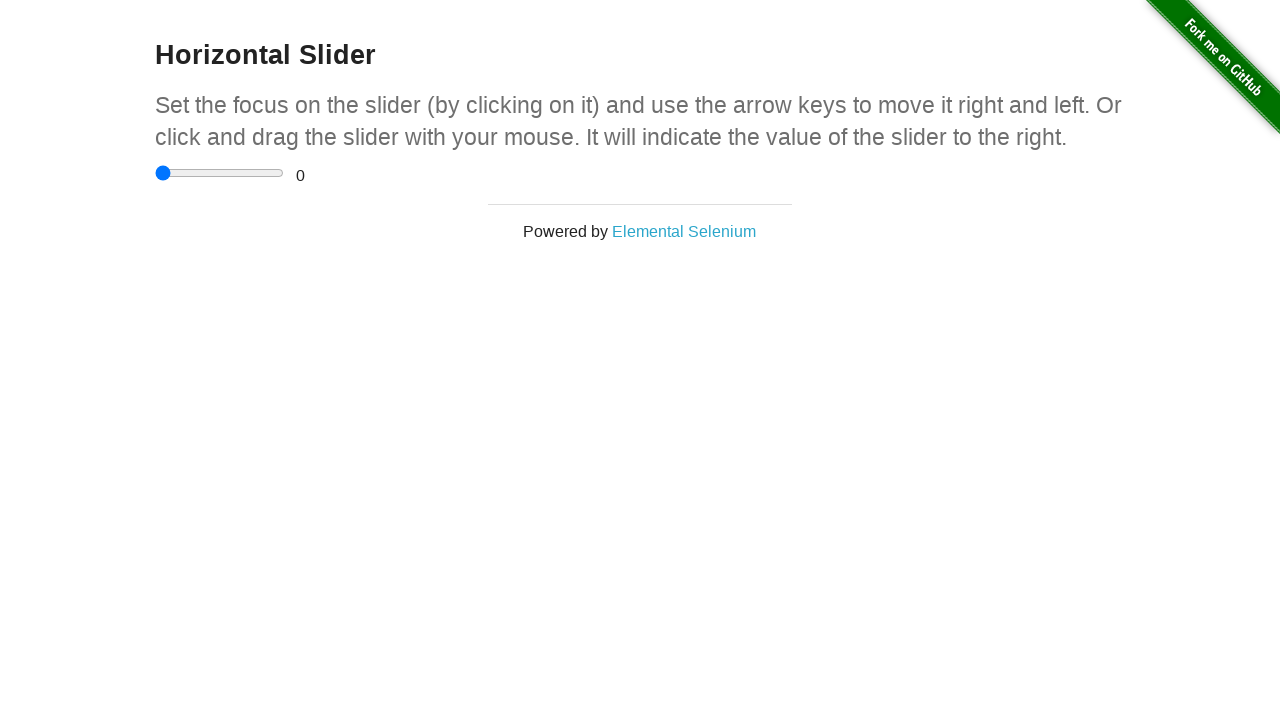

Located slider element
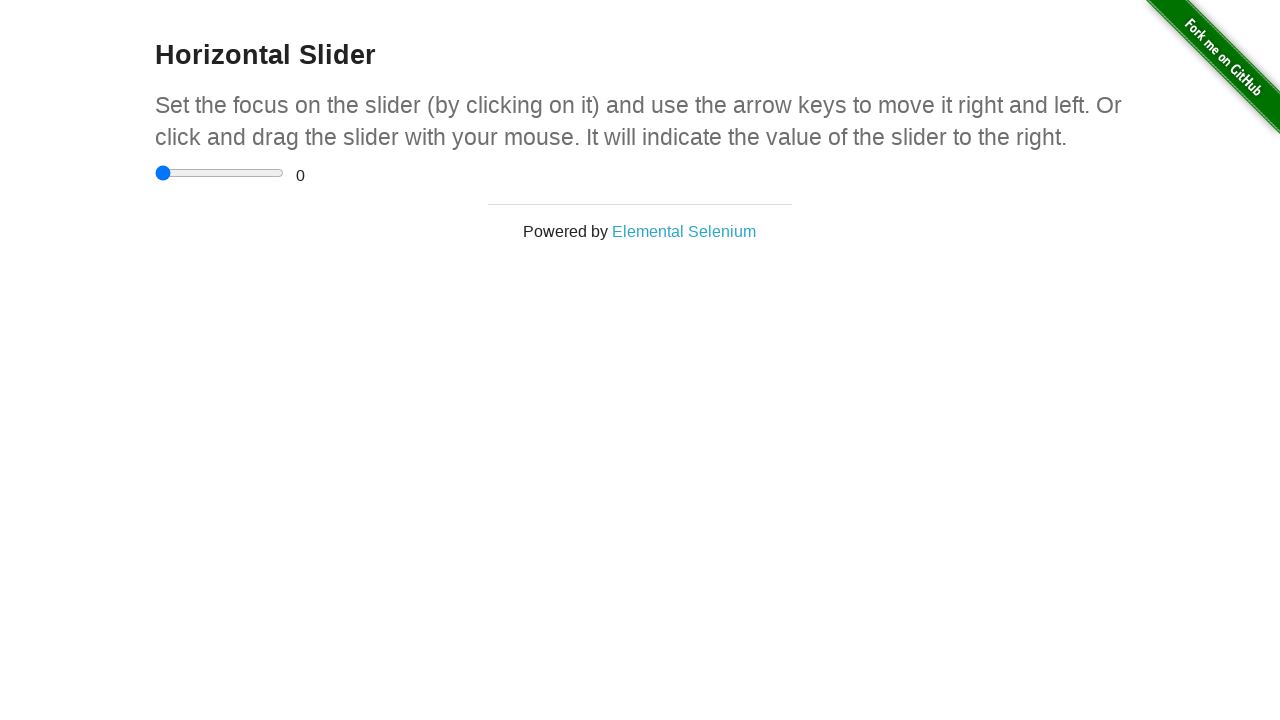

Located range display element
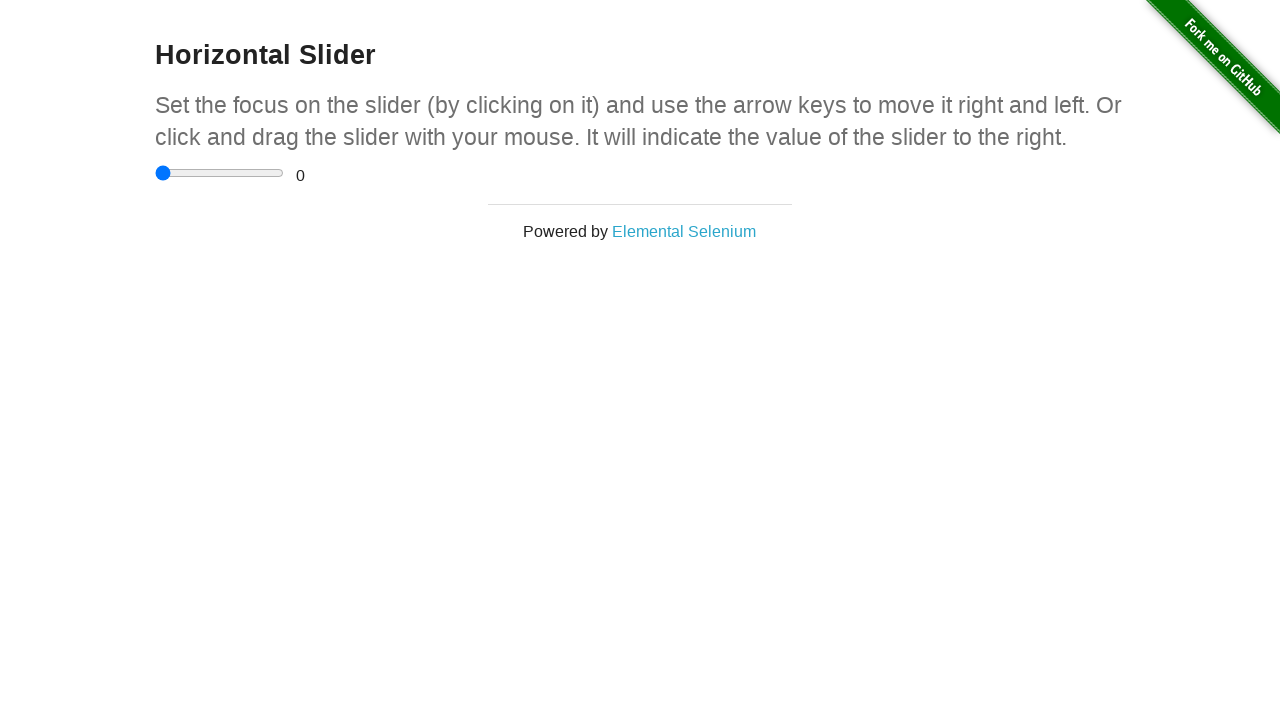

Pressed ArrowRight key on slider, current value: 0.5 on xpath=//input[@type='range']
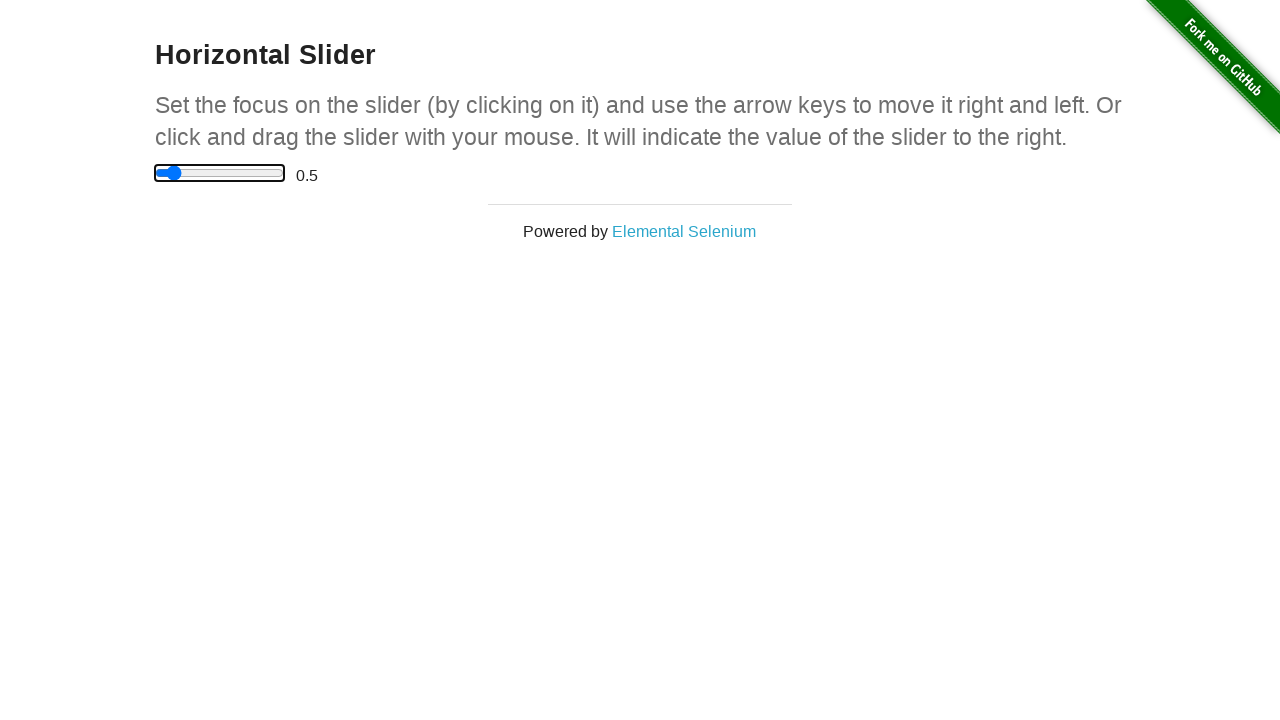

Pressed ArrowRight key on slider, current value: 1 on xpath=//input[@type='range']
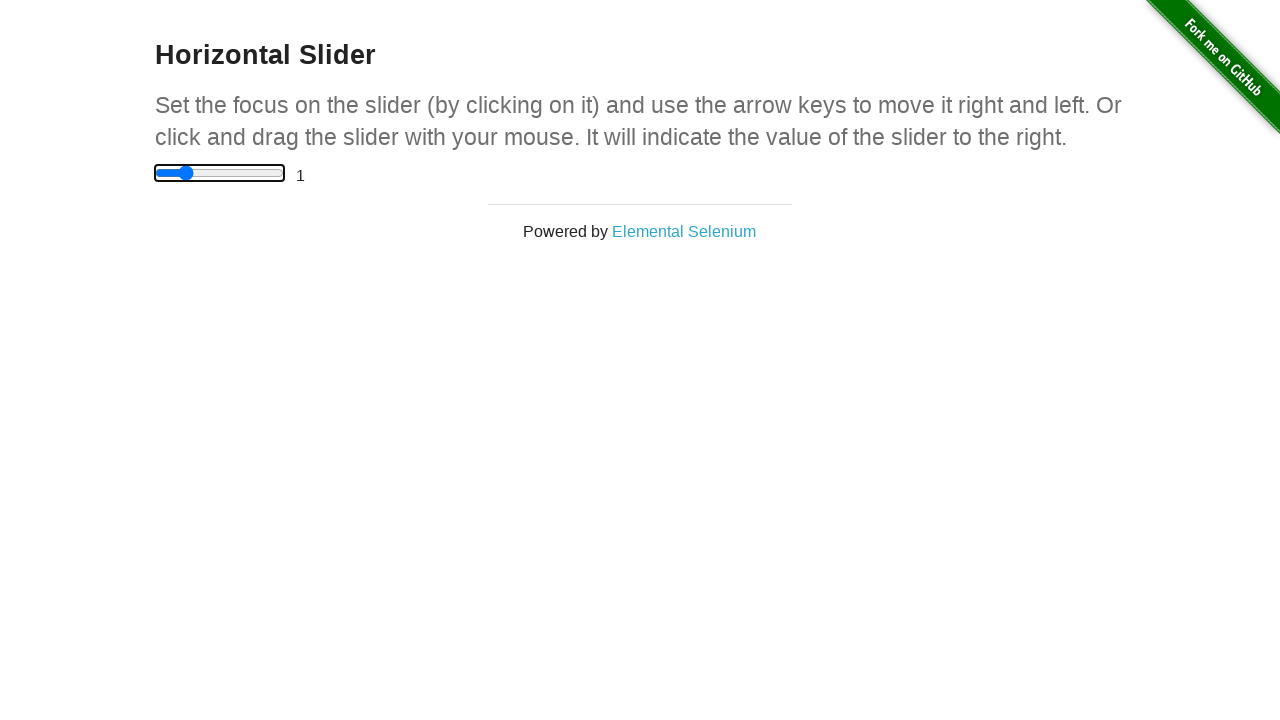

Pressed ArrowRight key on slider, current value: 1.5 on xpath=//input[@type='range']
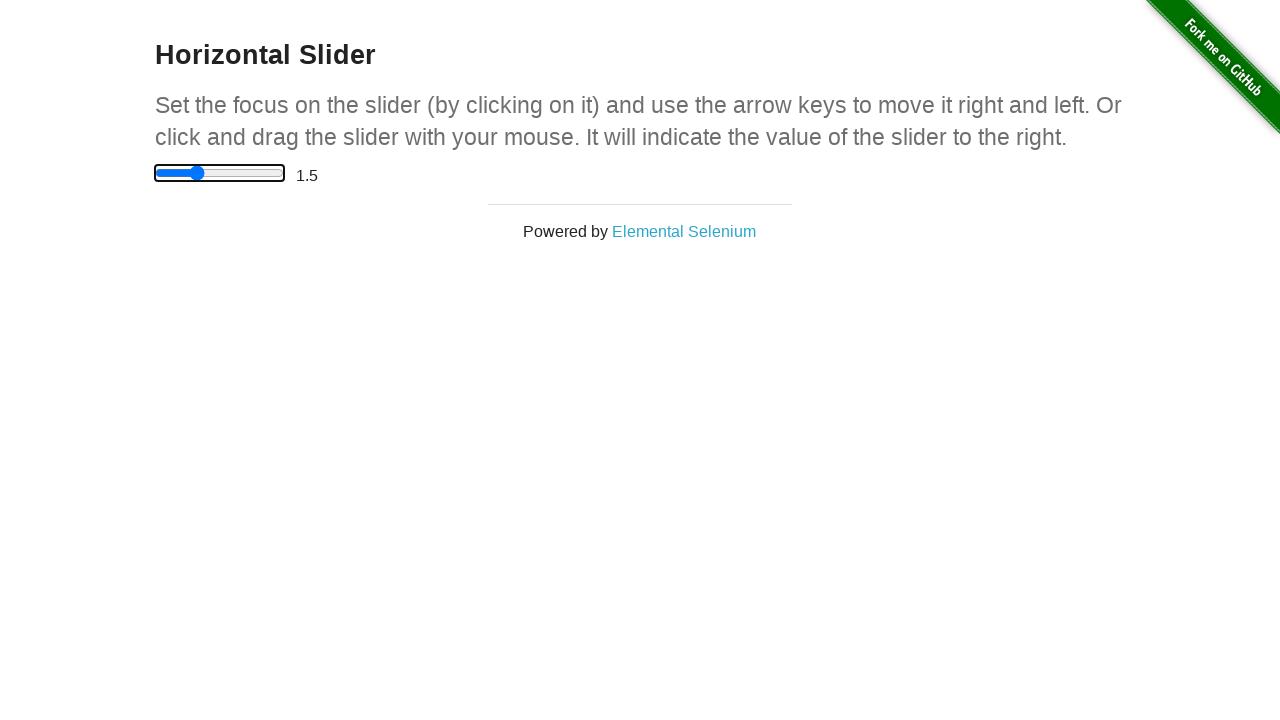

Pressed ArrowRight key on slider, current value: 2 on xpath=//input[@type='range']
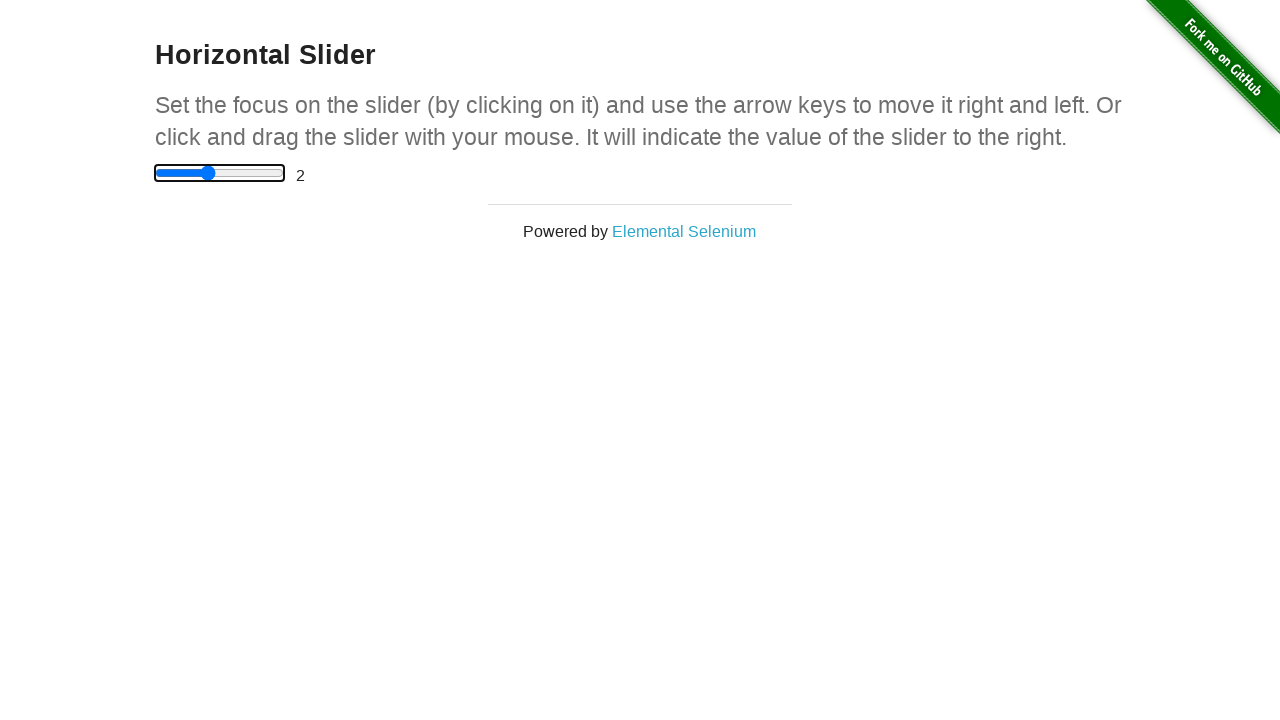

Pressed ArrowRight key on slider, current value: 2.5 on xpath=//input[@type='range']
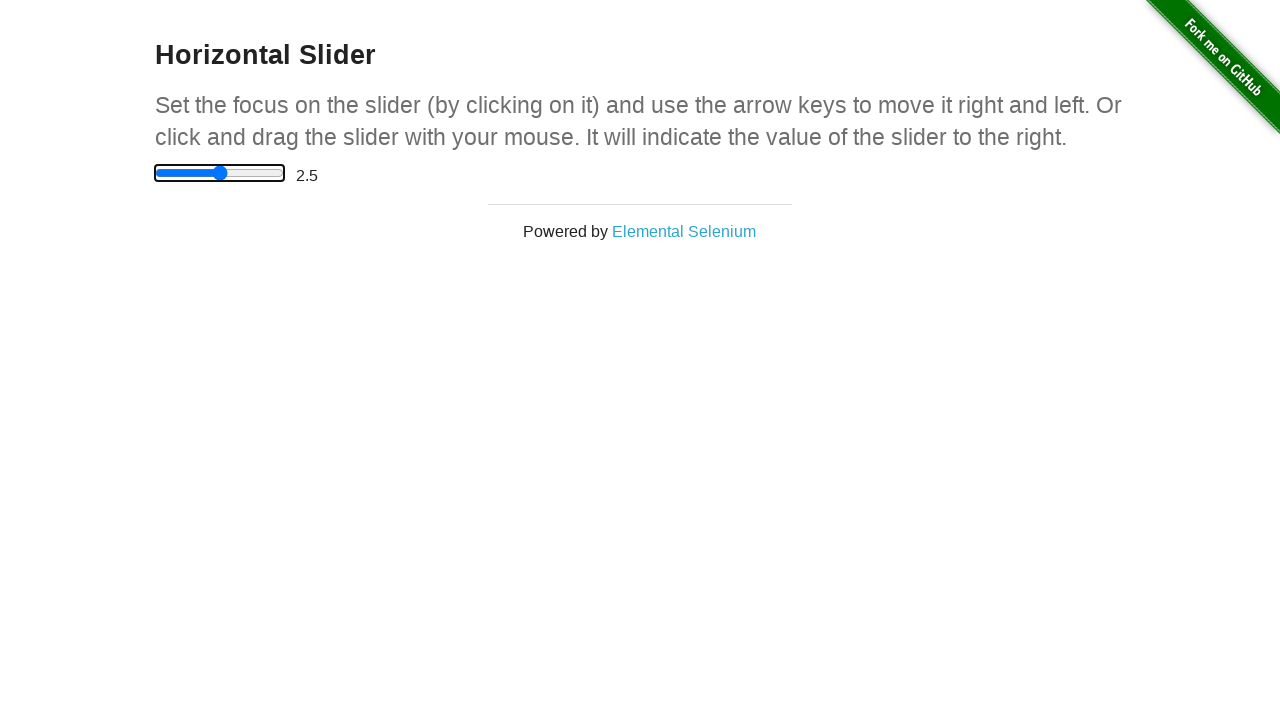

Pressed ArrowRight key on slider, current value: 3 on xpath=//input[@type='range']
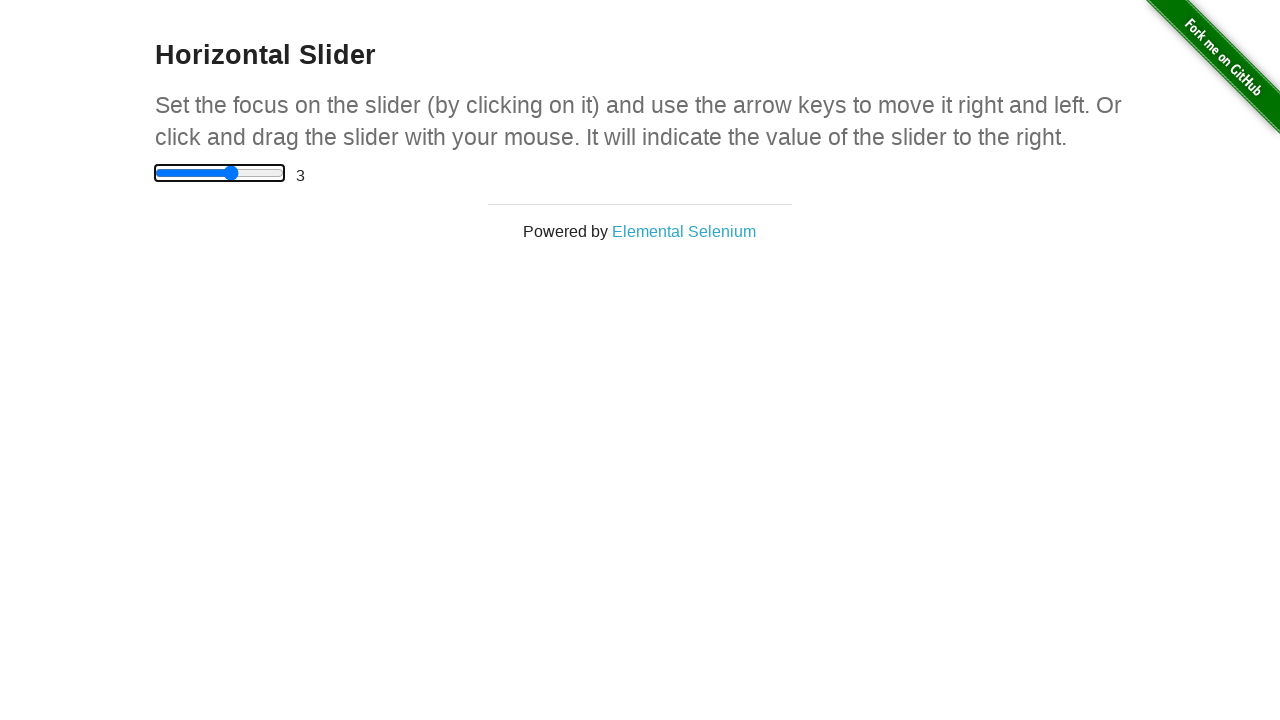

Pressed ArrowRight key on slider, current value: 3.5 on xpath=//input[@type='range']
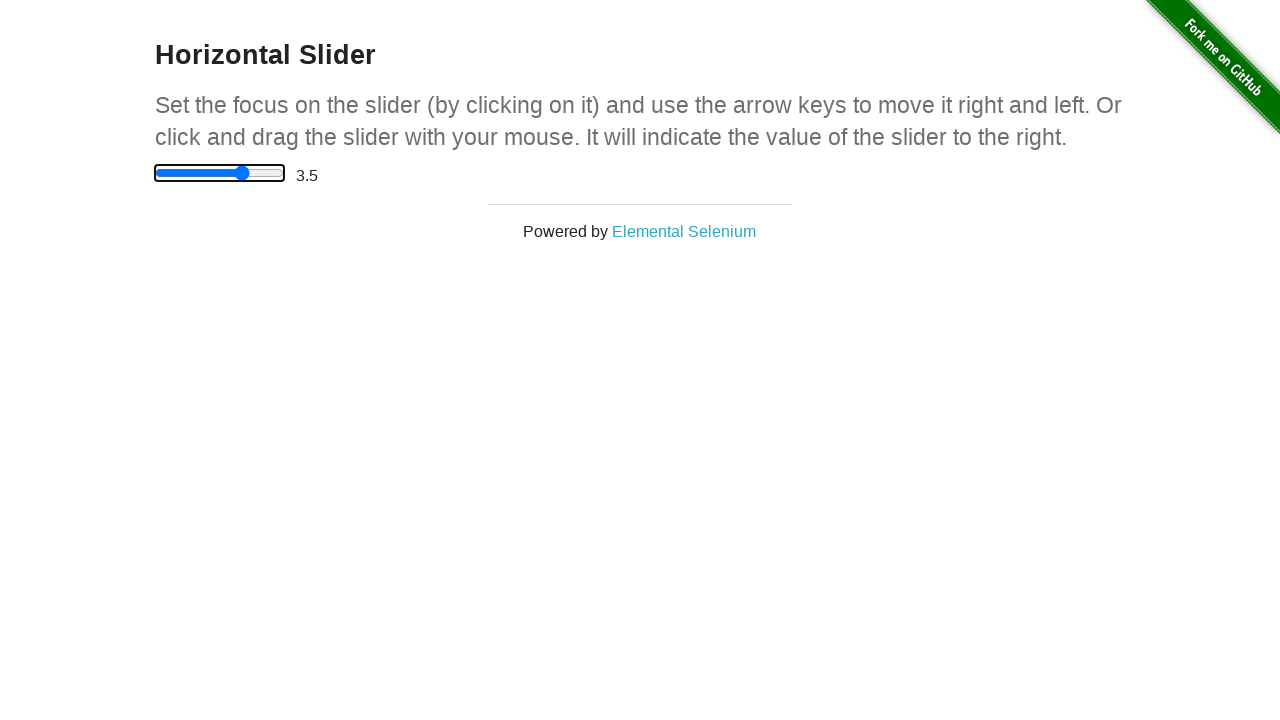

Pressed ArrowRight key on slider, current value: 4 on xpath=//input[@type='range']
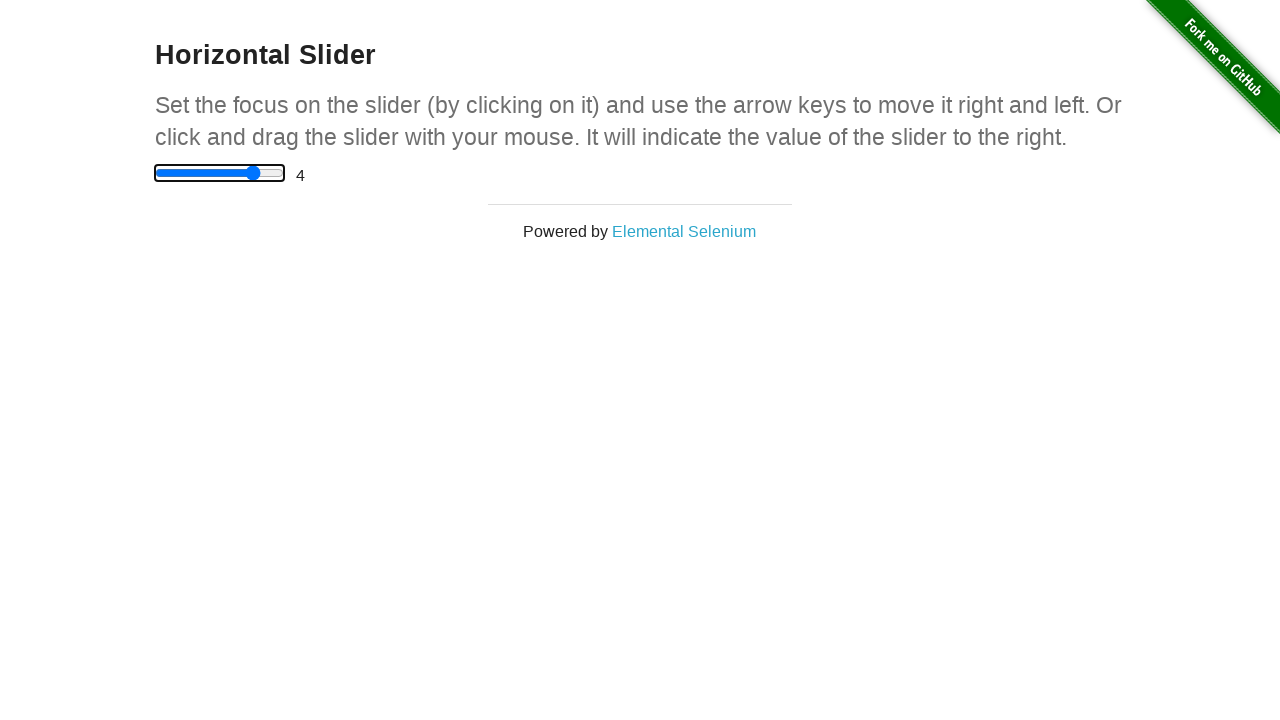

Pressed ArrowRight key on slider, current value: 4.5 on xpath=//input[@type='range']
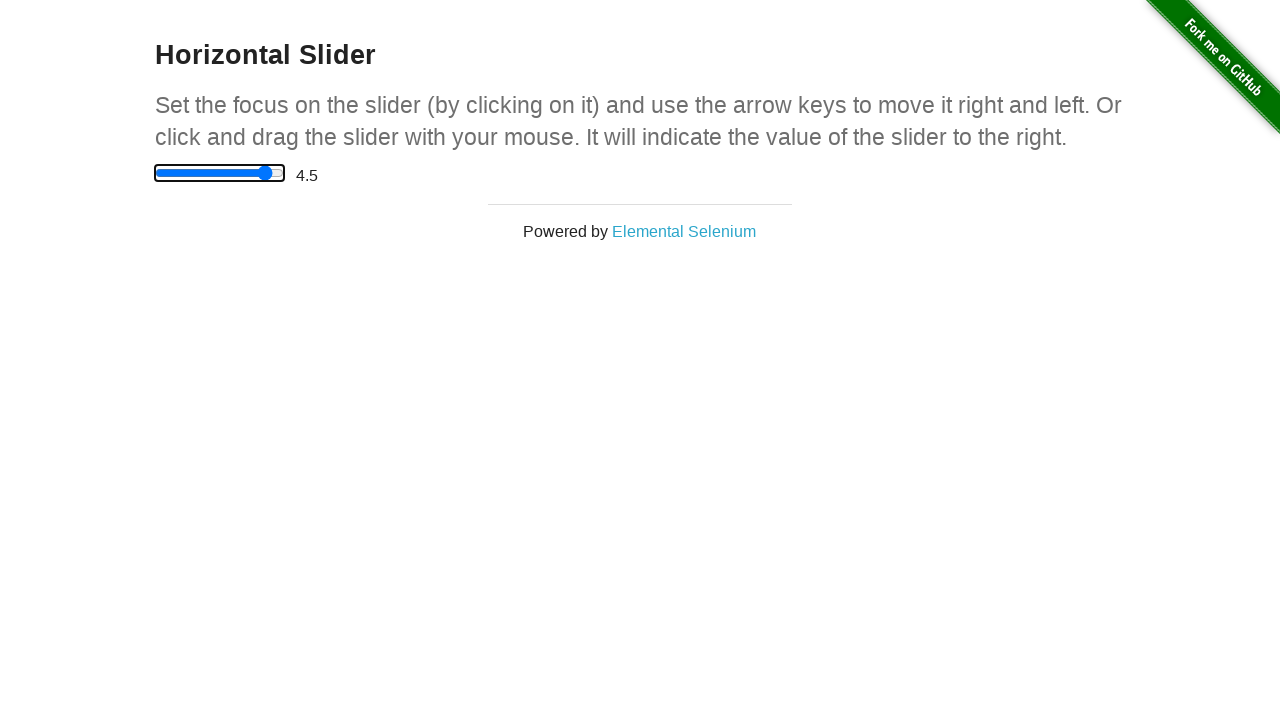

Verified slider reached target value of 4.5
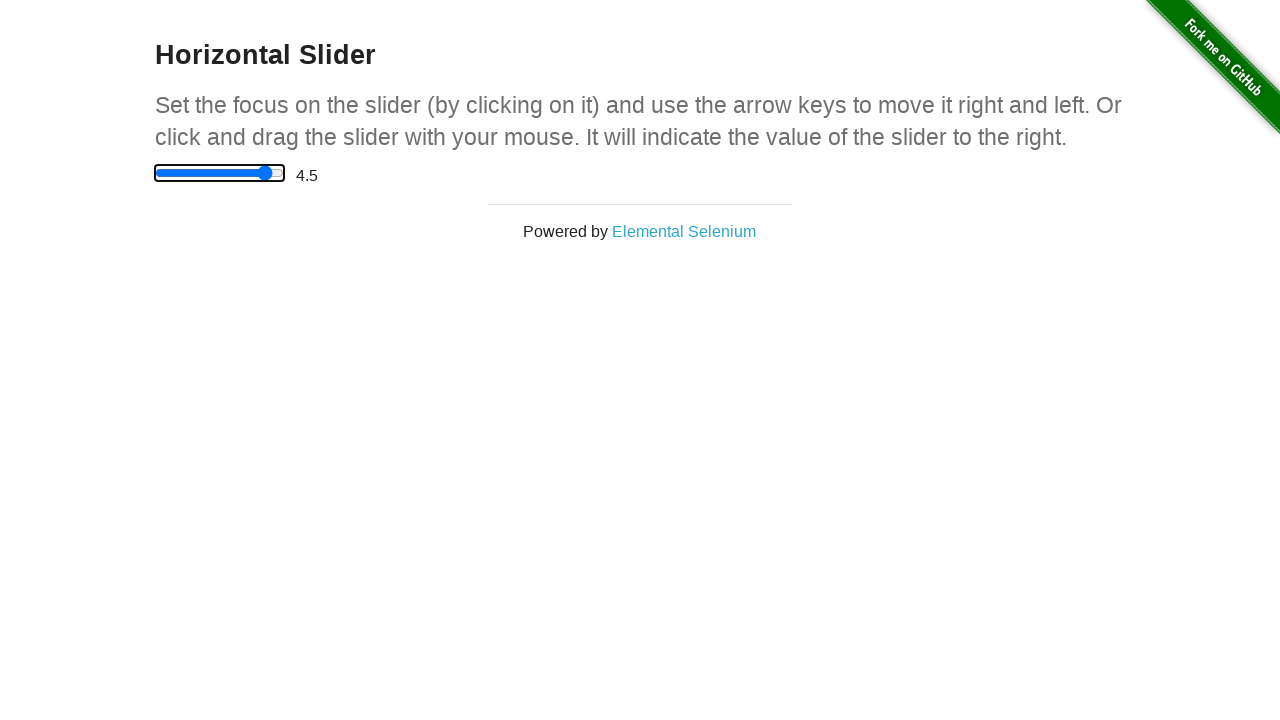

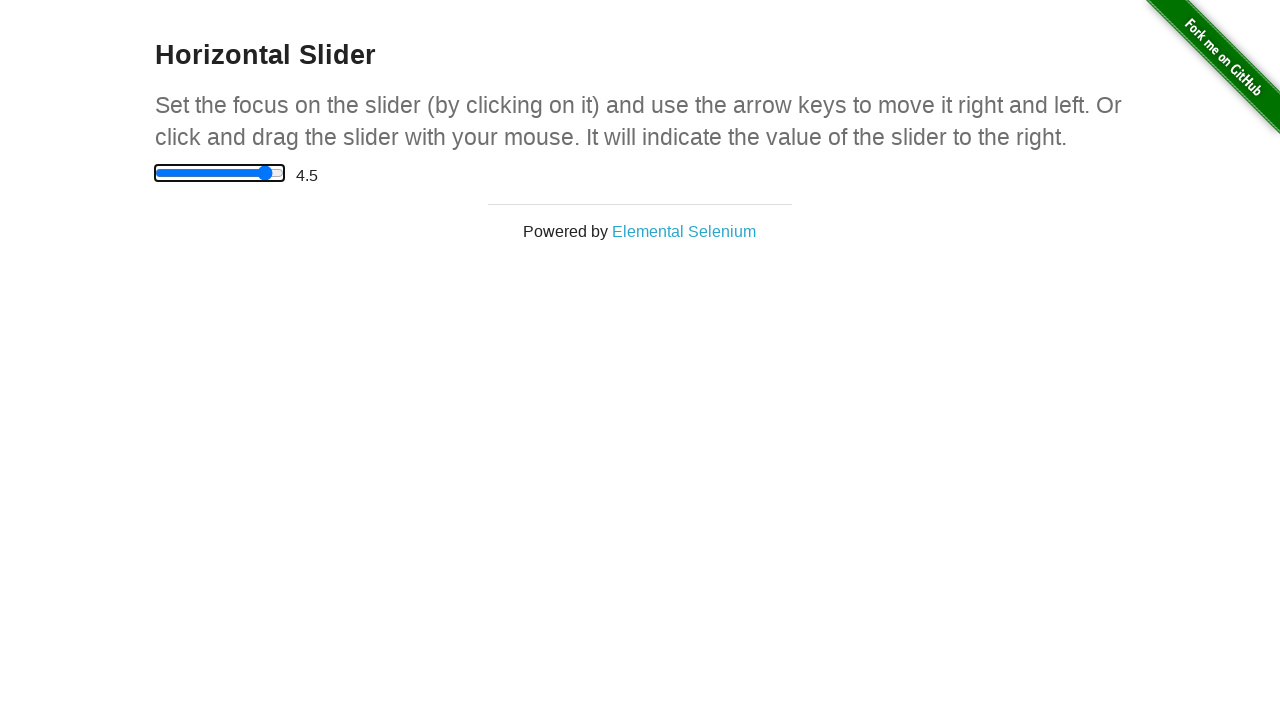